Navigates to Grupo Bancolombia website and maximizes the browser window

Starting URL: https://www.grupobancolombia.com/

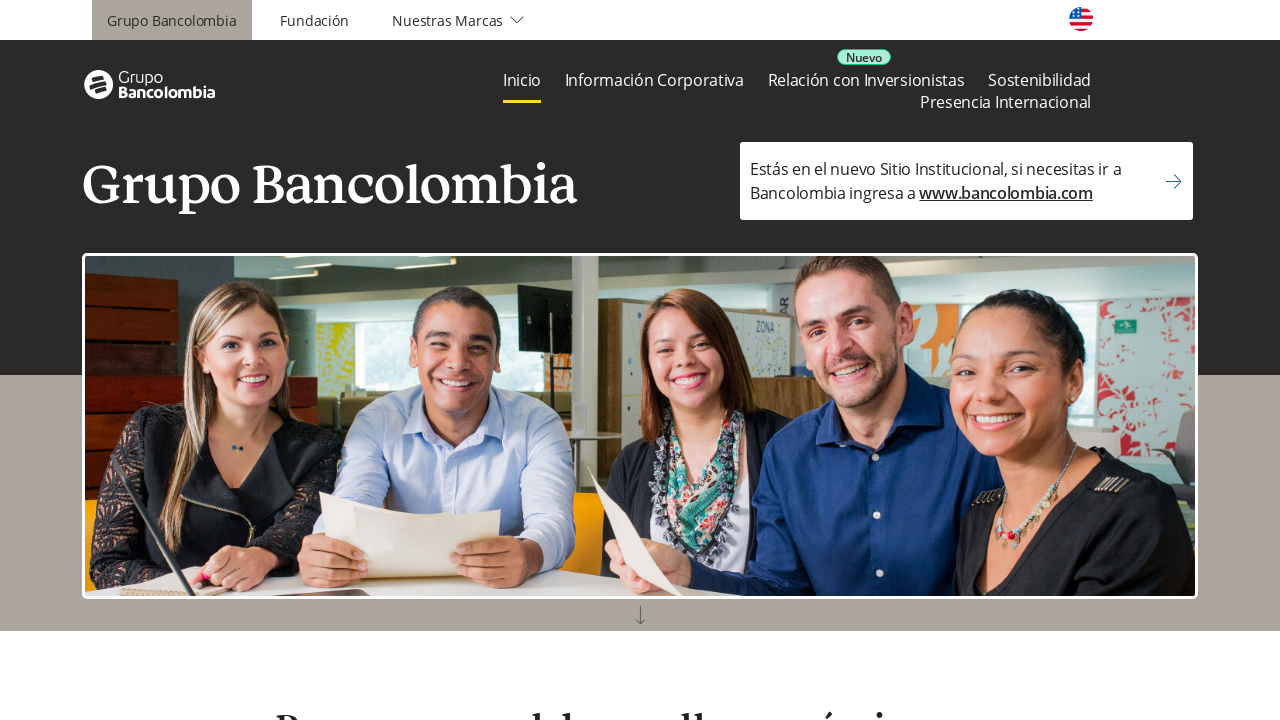

Waited for Grupo Bancolombia website to fully load (networkidle)
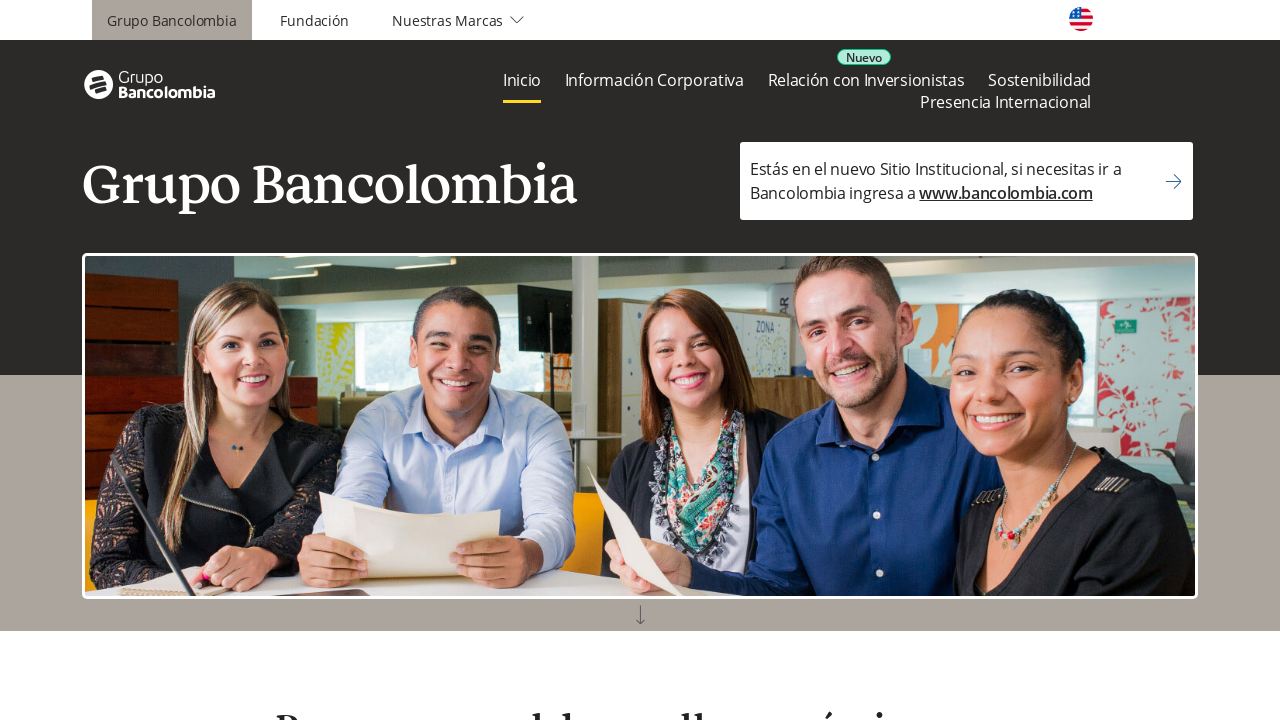

Maximized browser window to 1920x1080
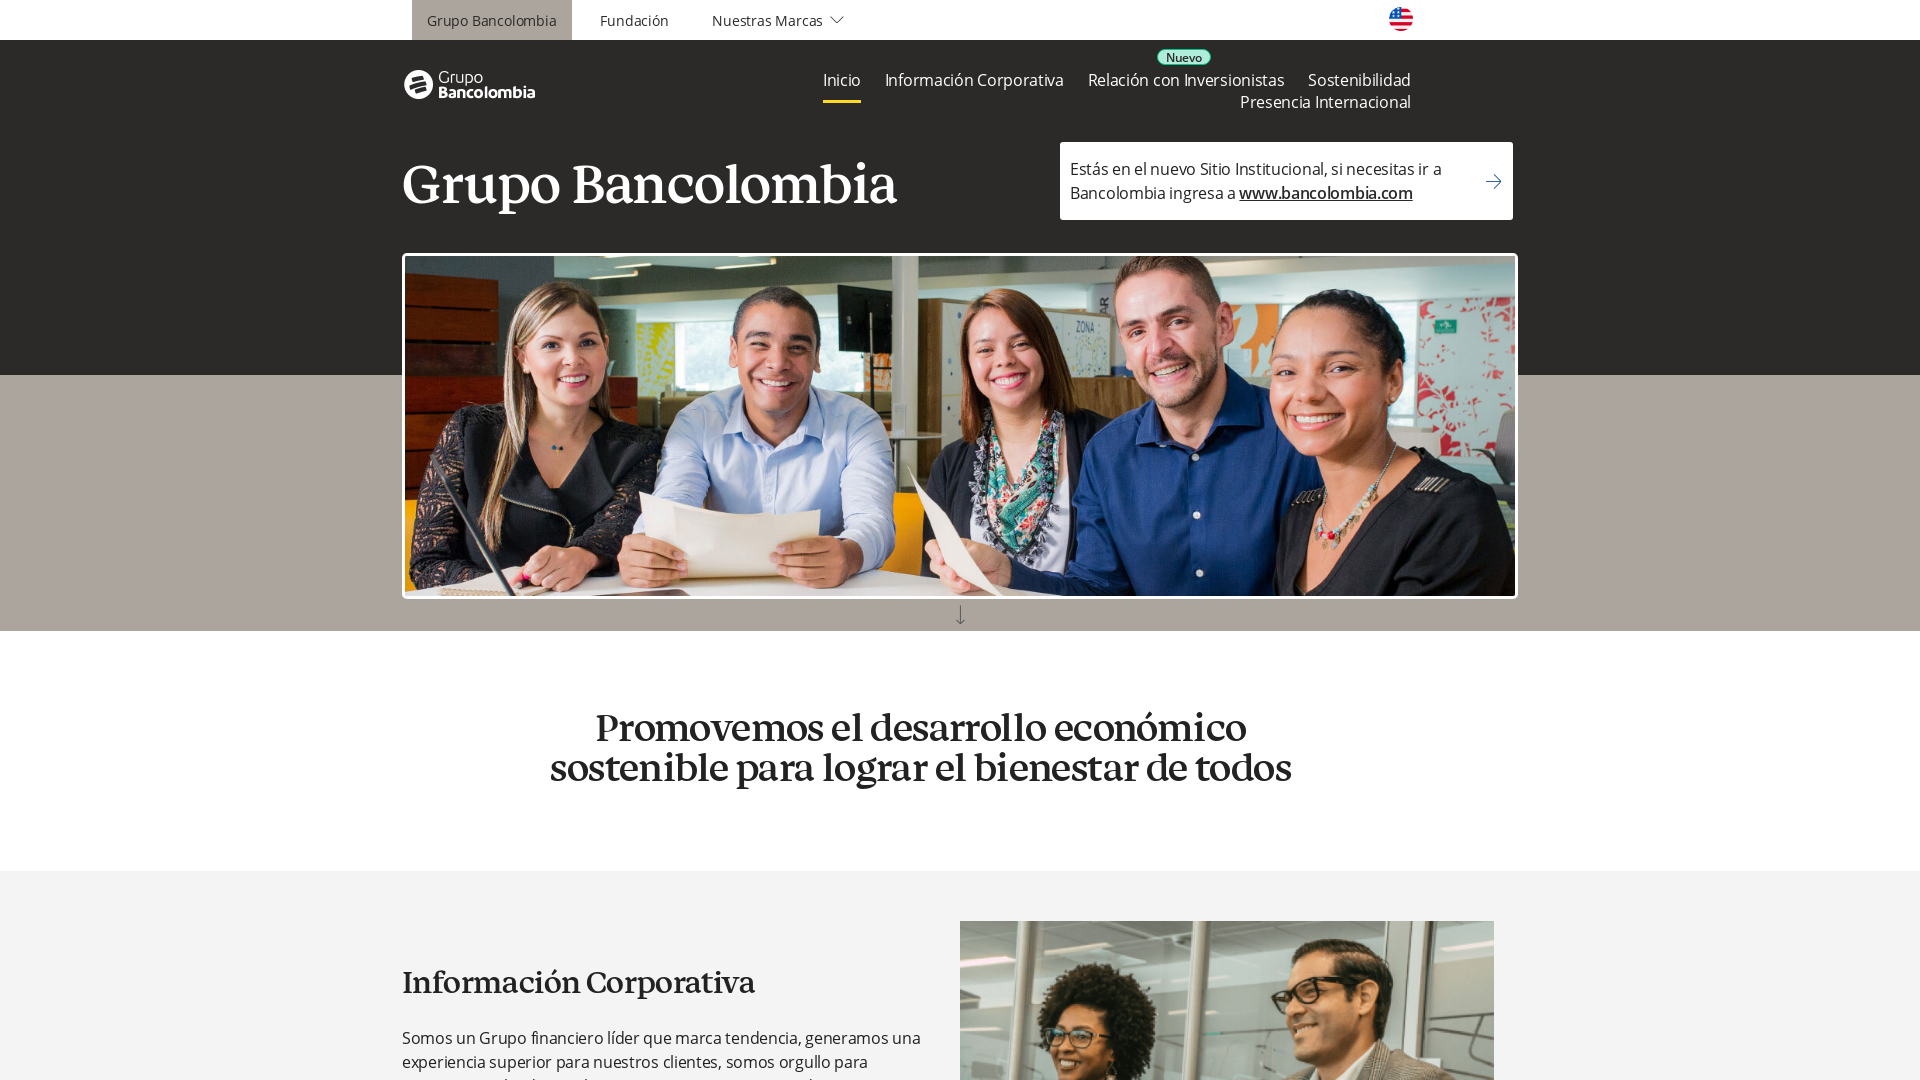

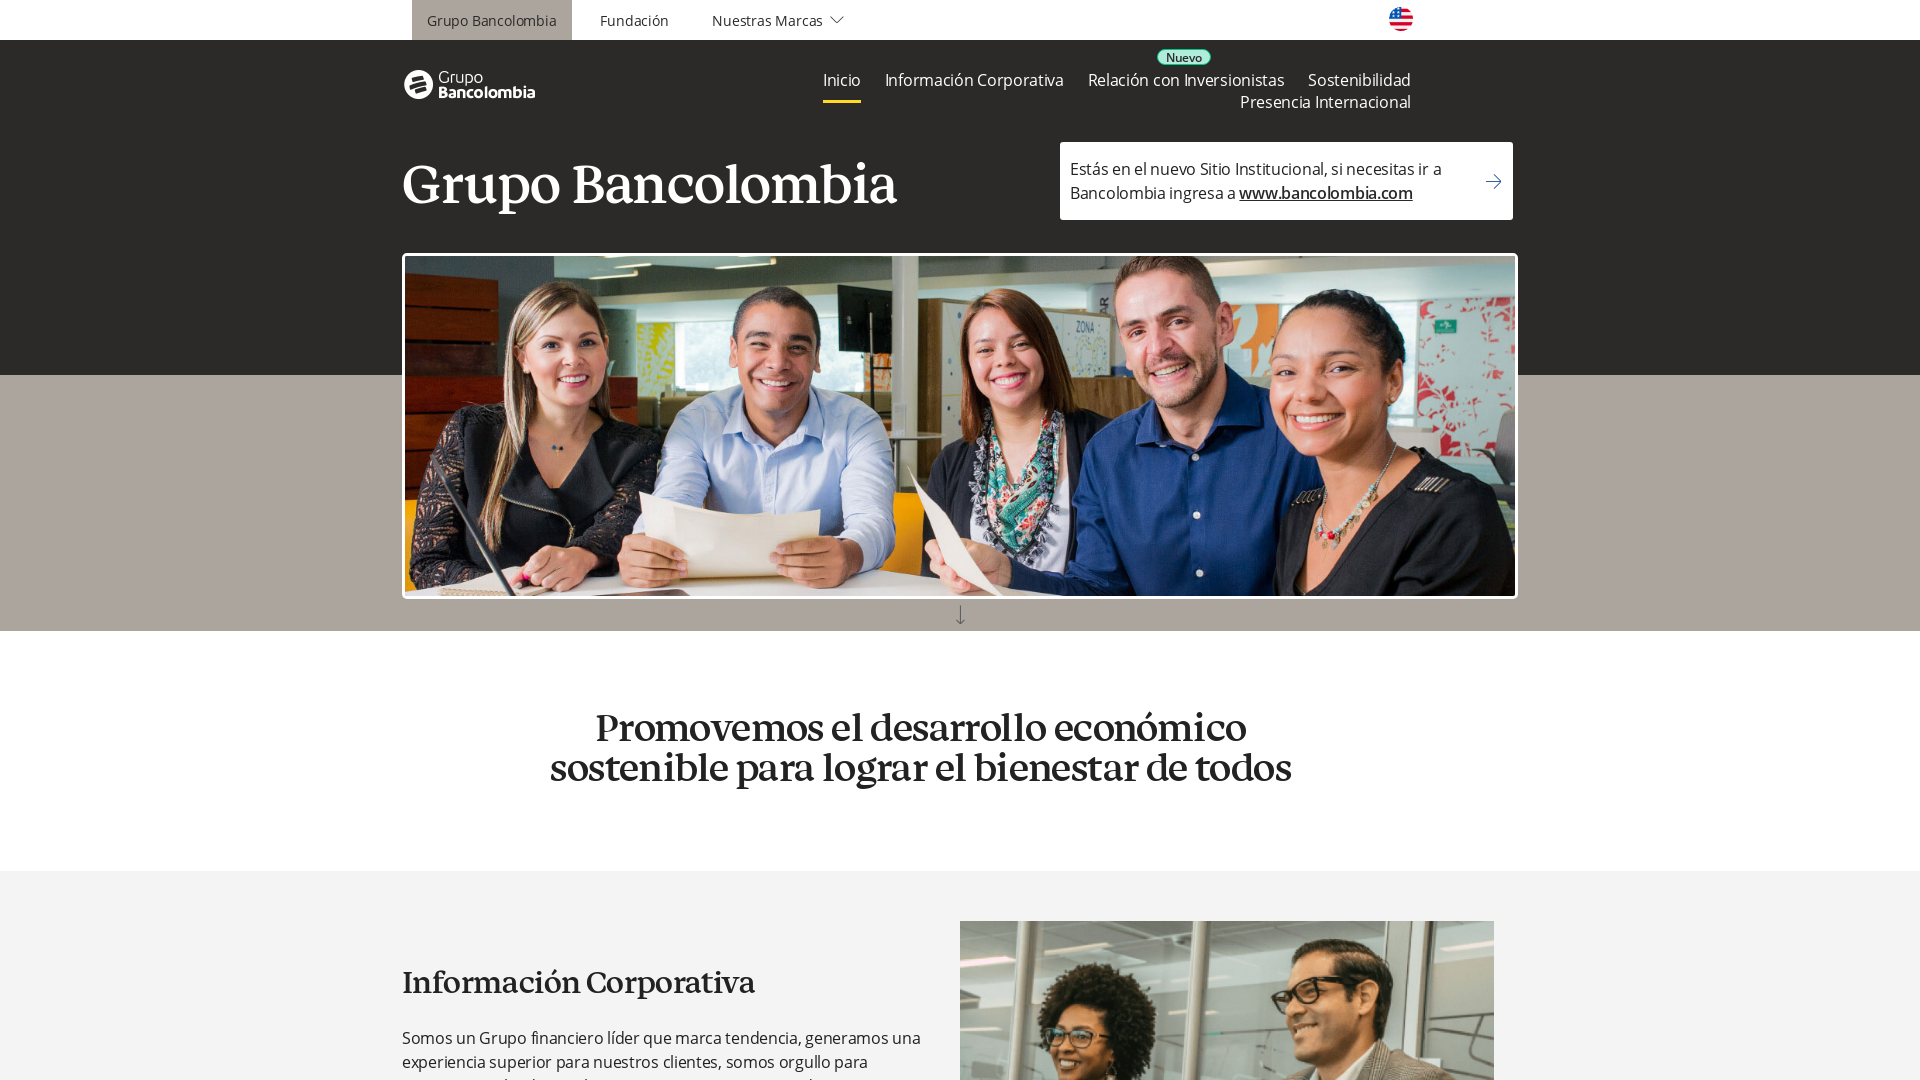